Tests working with multiple browser windows by storing the original window handle, clicking a link to open a new window, then finding the new window by comparing handles and switching between them to verify titles.

Starting URL: https://the-internet.herokuapp.com/windows

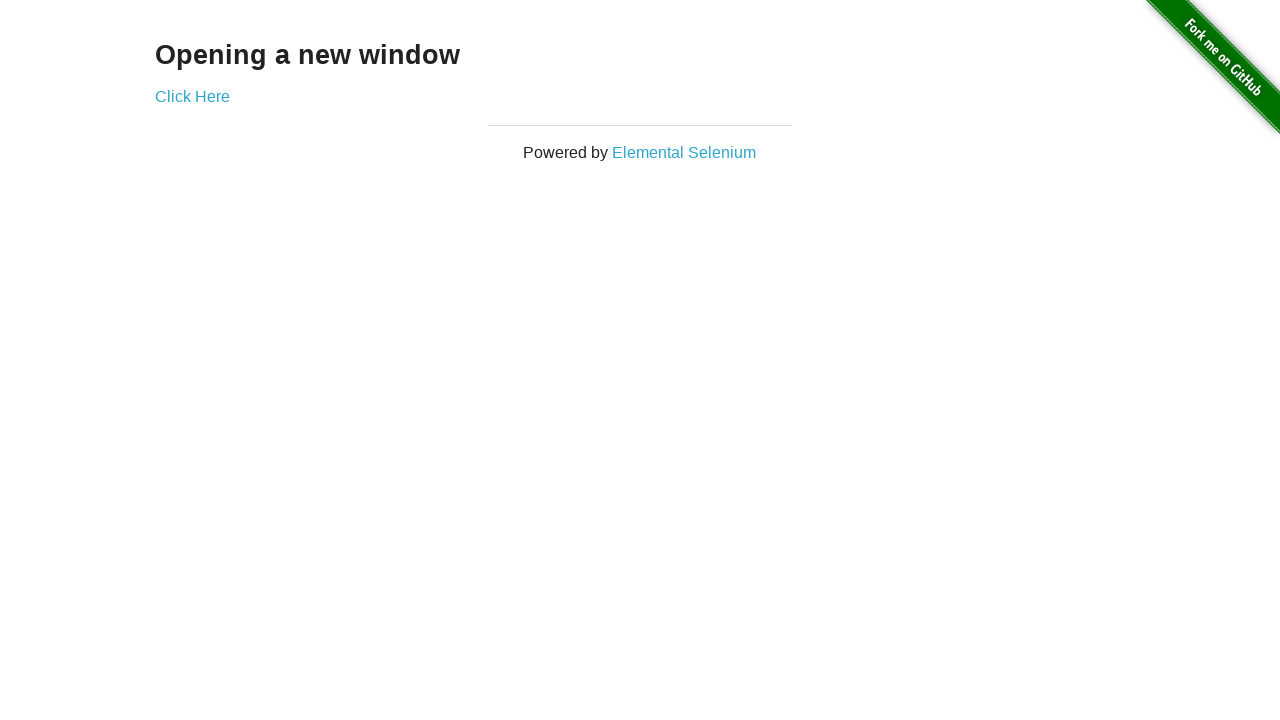

Stored reference to original page
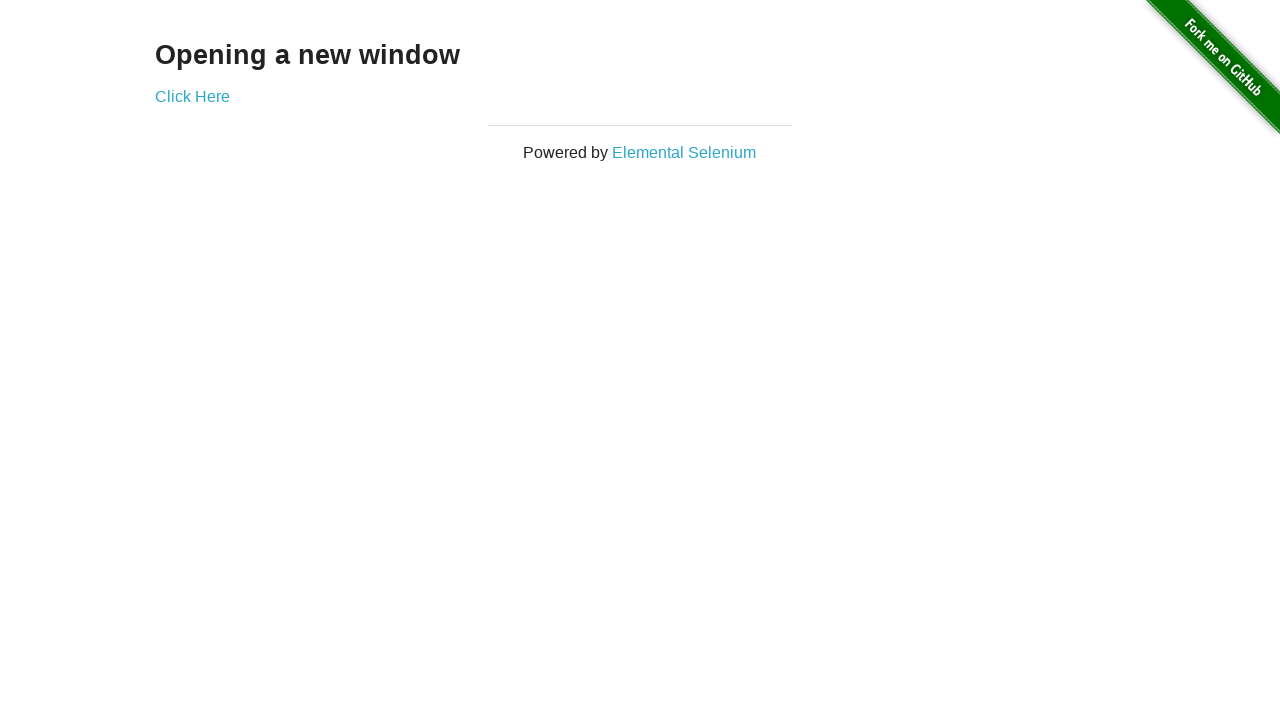

Clicked link to open new window at (192, 96) on .example a
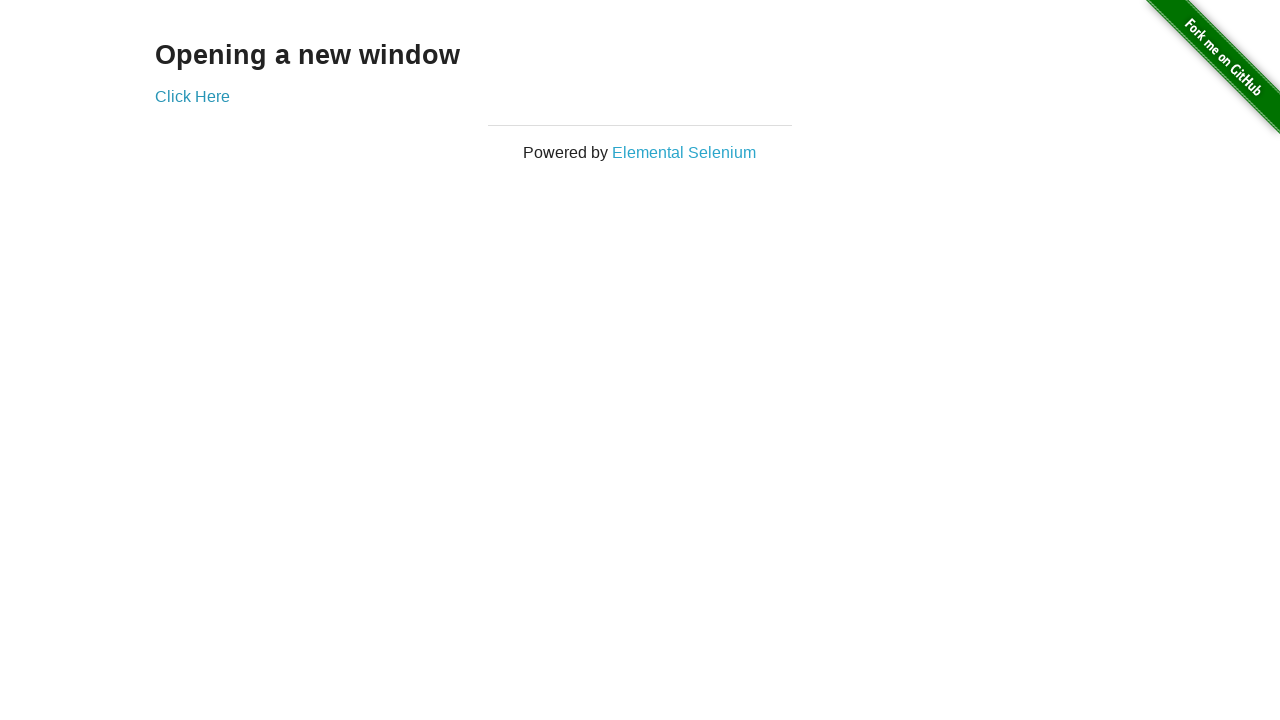

Captured new page handle from window open
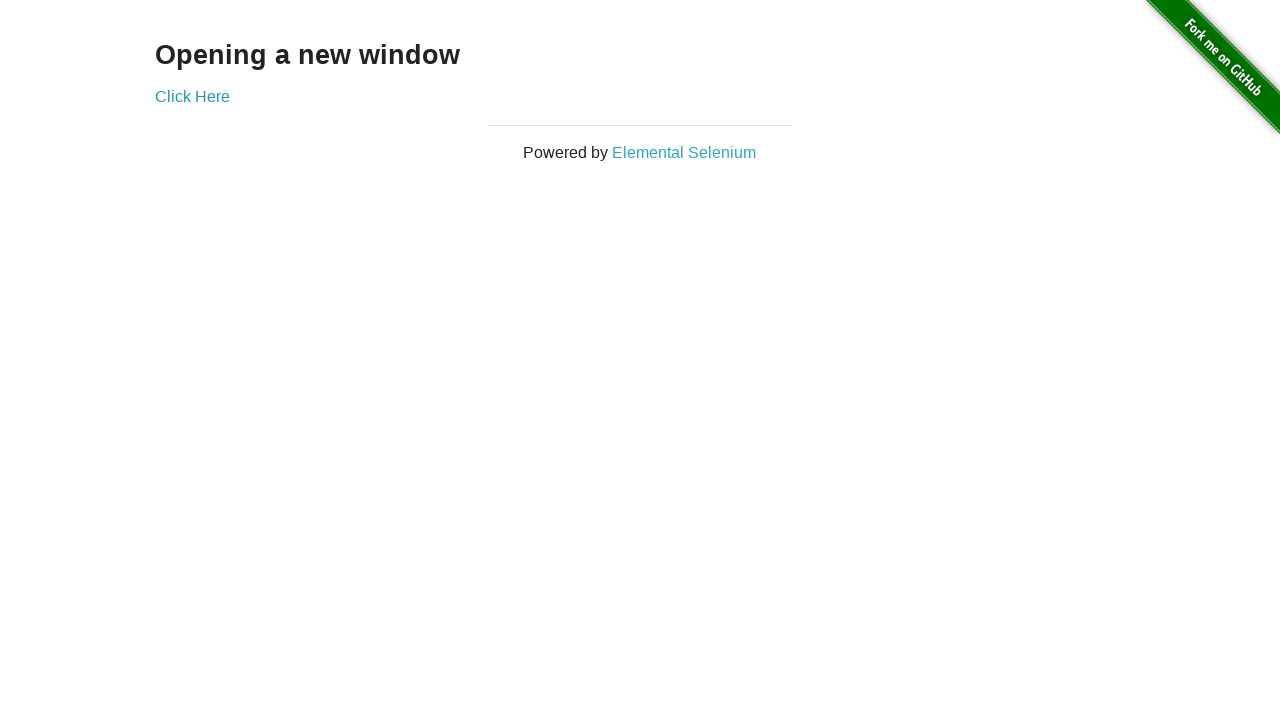

Verified original window title is 'The Internet'
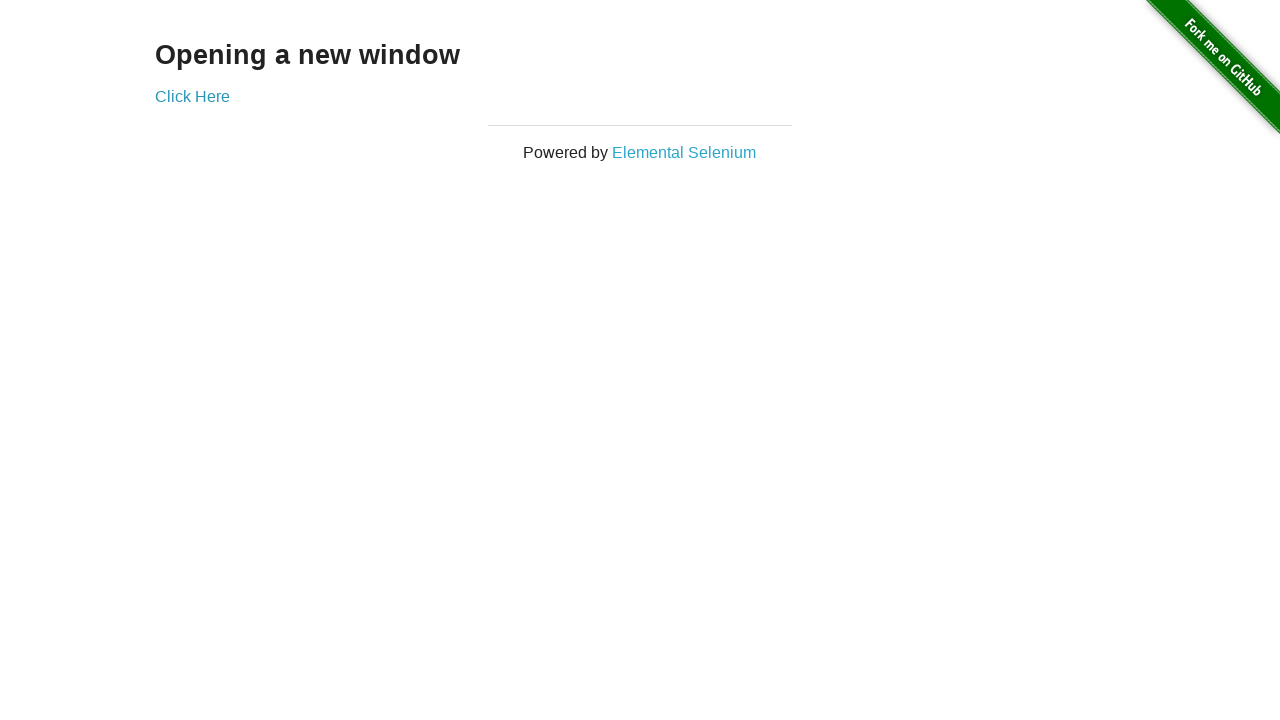

Waited for new page to load
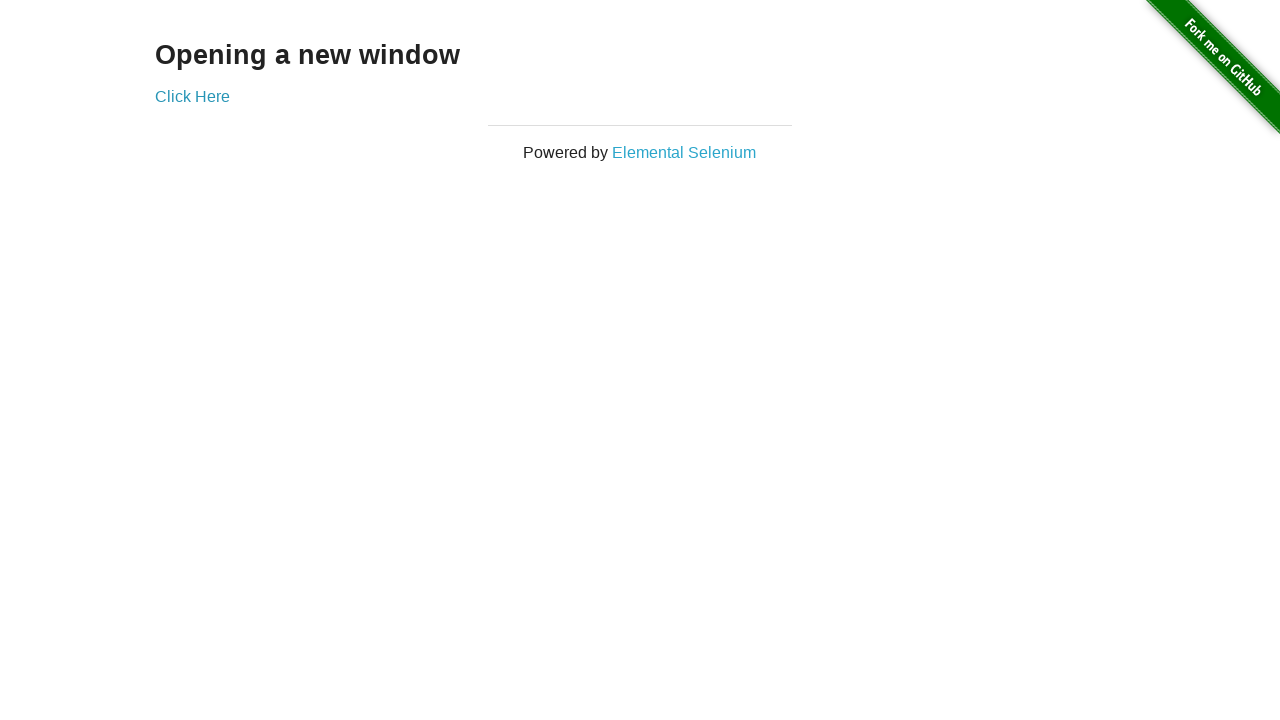

Verified new window title is 'New Window'
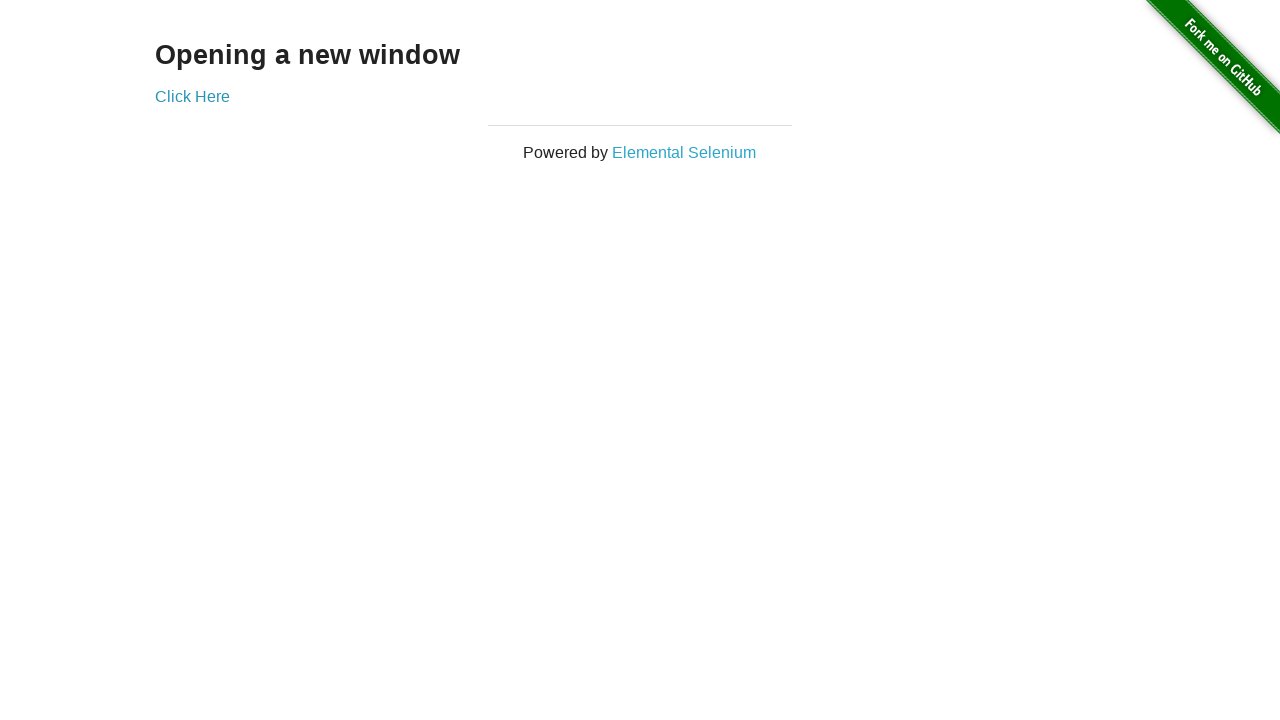

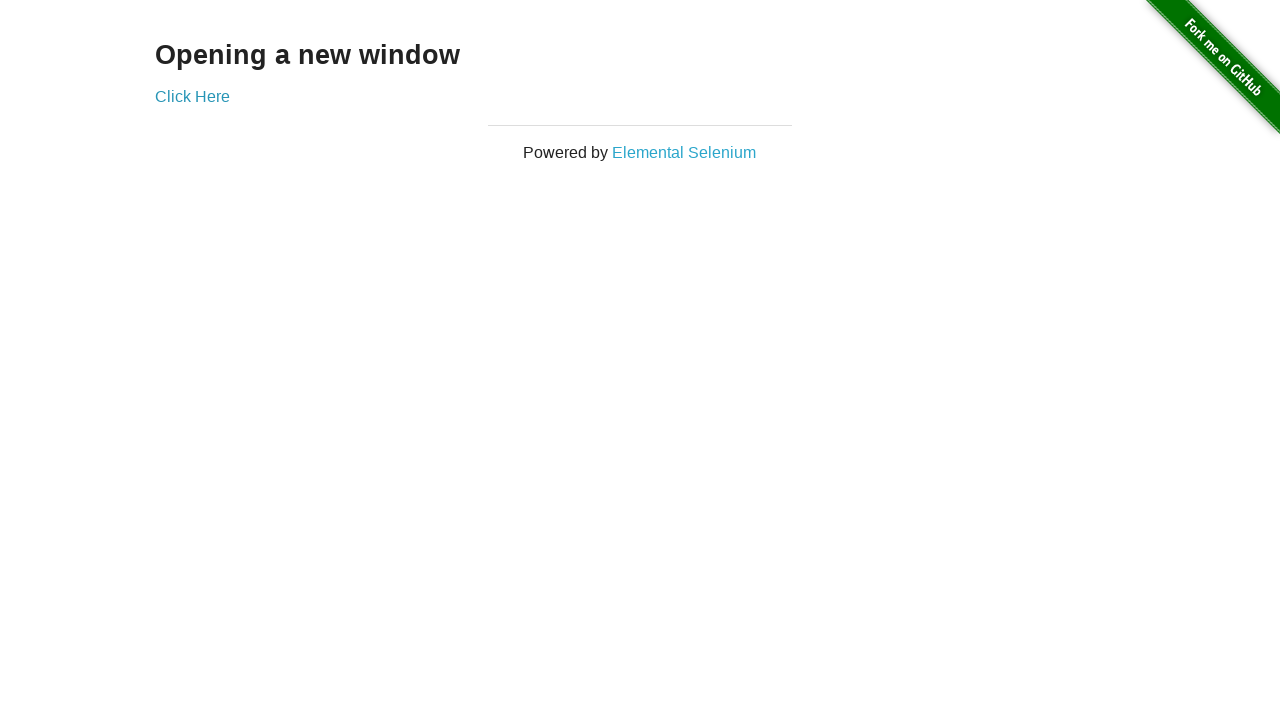